Tests clicking on the third radio button on the automation practice page

Starting URL: https://rahulshettyacademy.com/AutomationPractice/

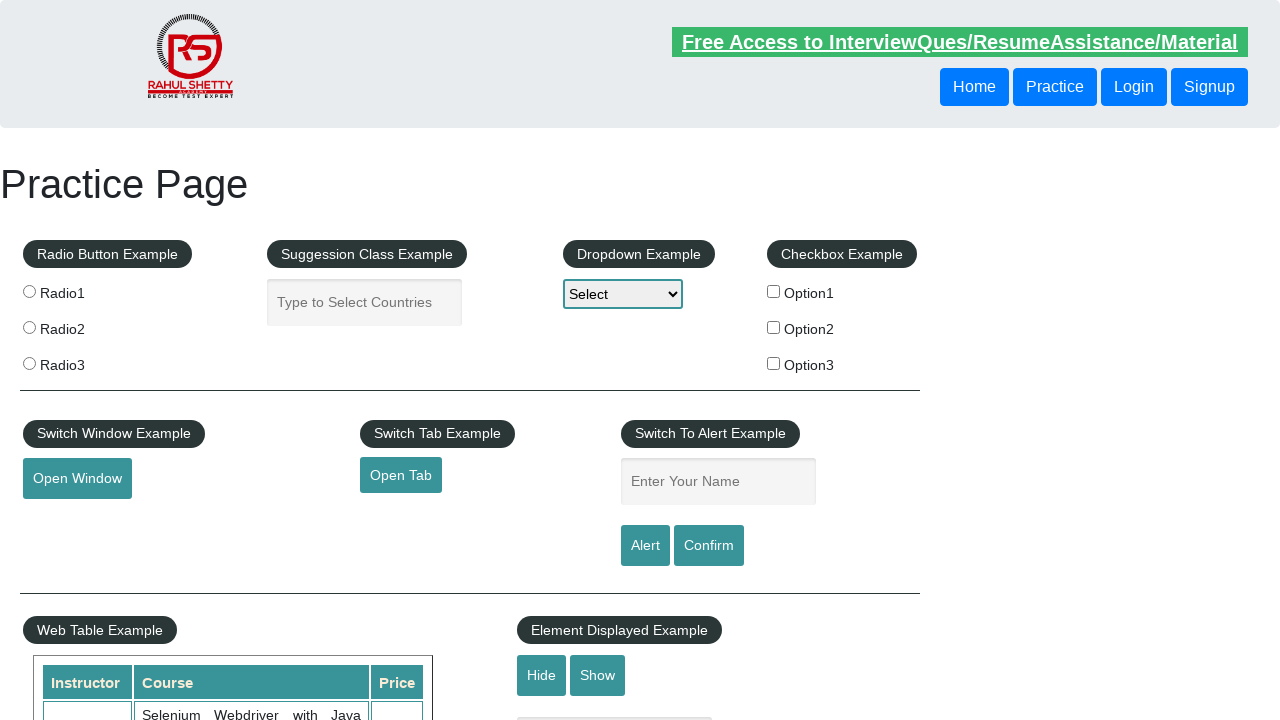

Located all radio buttons on the automation practice page
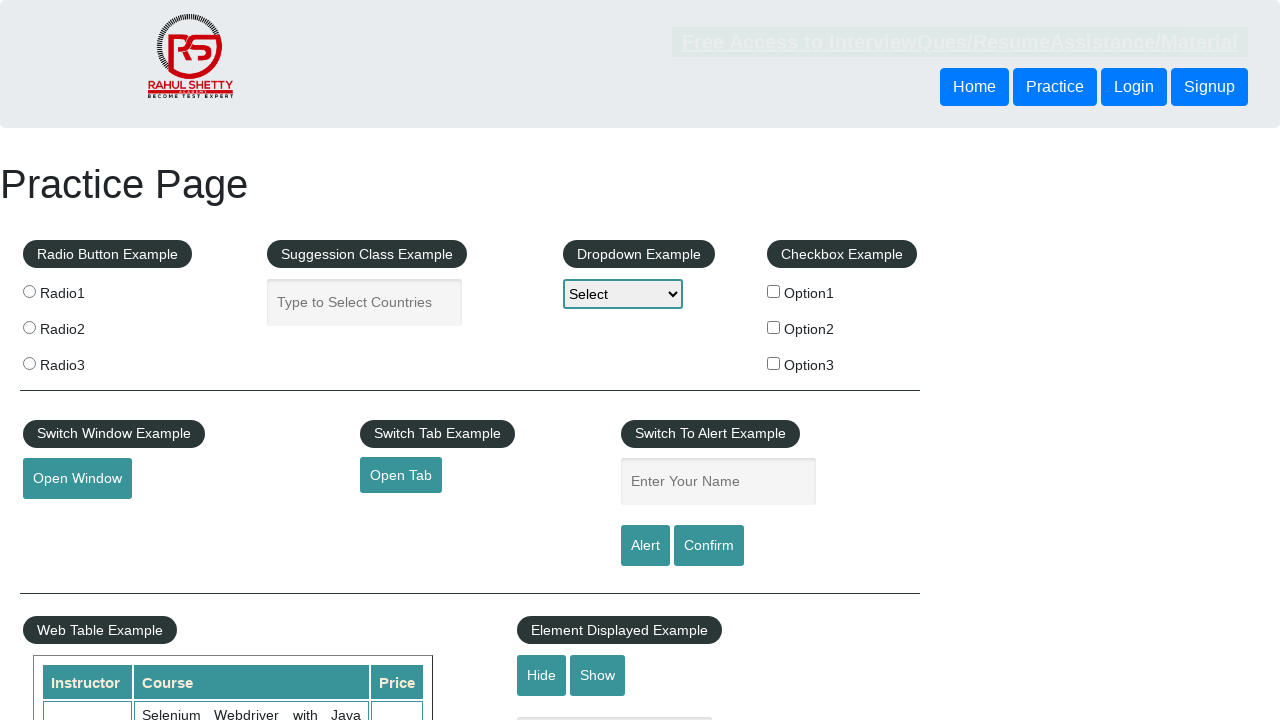

Clicked on the third radio button at (29, 363) on input[type='radio'] >> nth=2
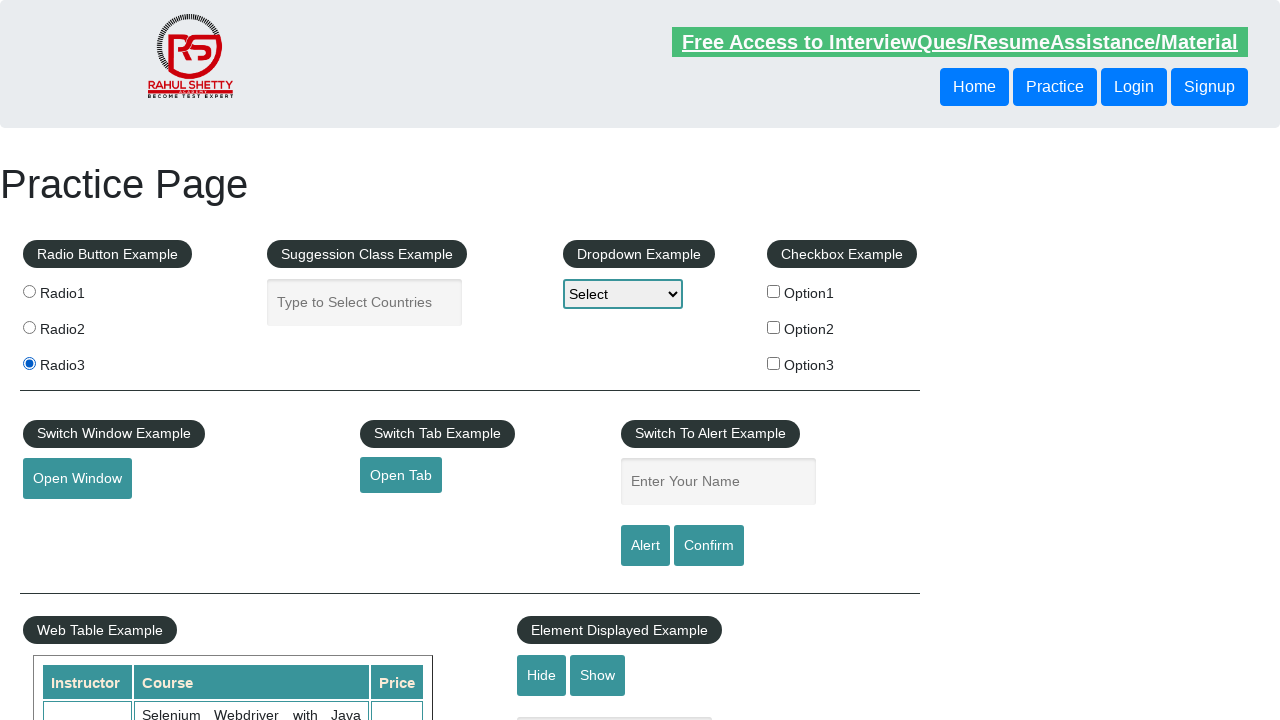

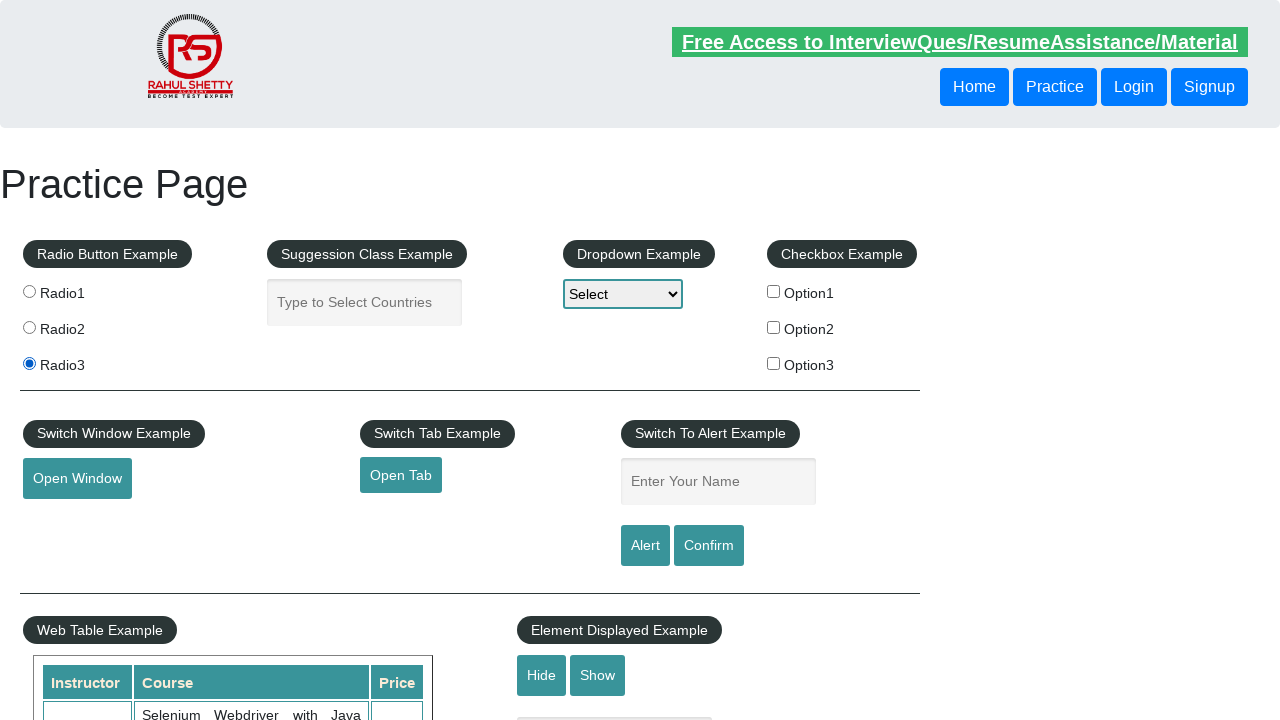